Tests a practice registration form by filling out personal details including name, email, gender, mobile number, date of birth, subjects, hobbies, and attempting to upload a file.

Starting URL: https://demoqa.com/automation-practice-form

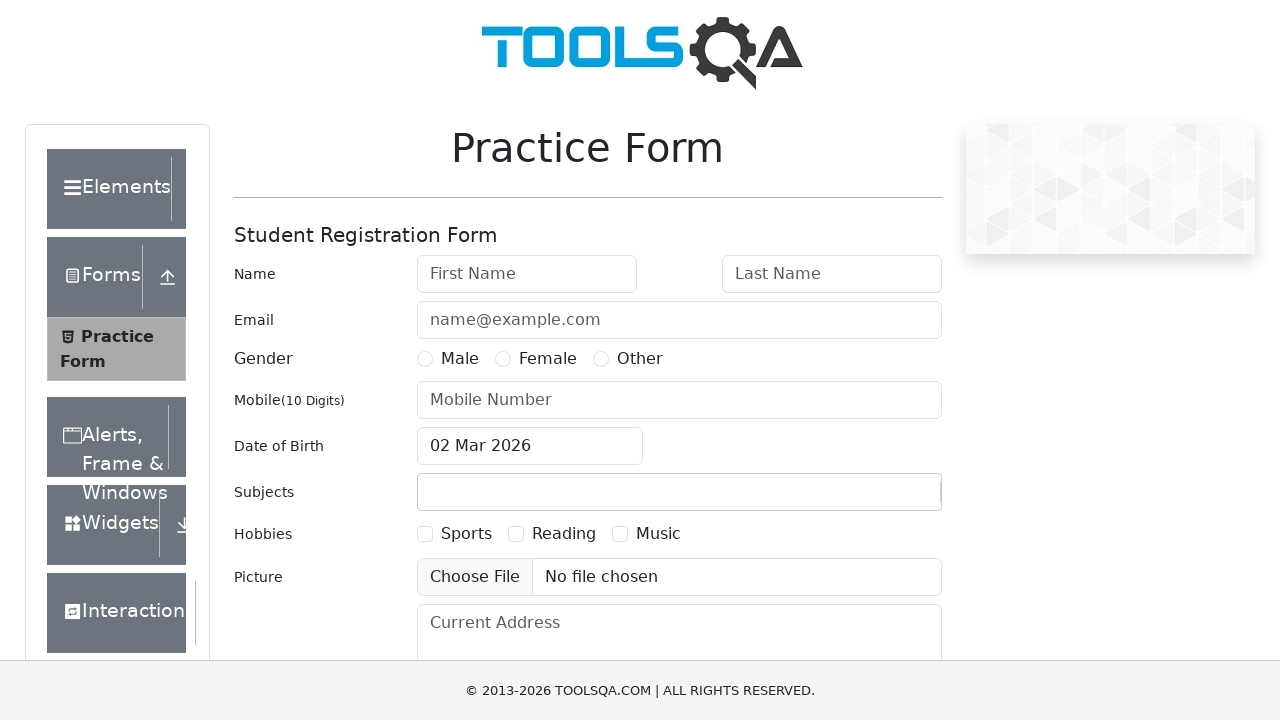

Filled first name field with 'Chandra' on input#firstName
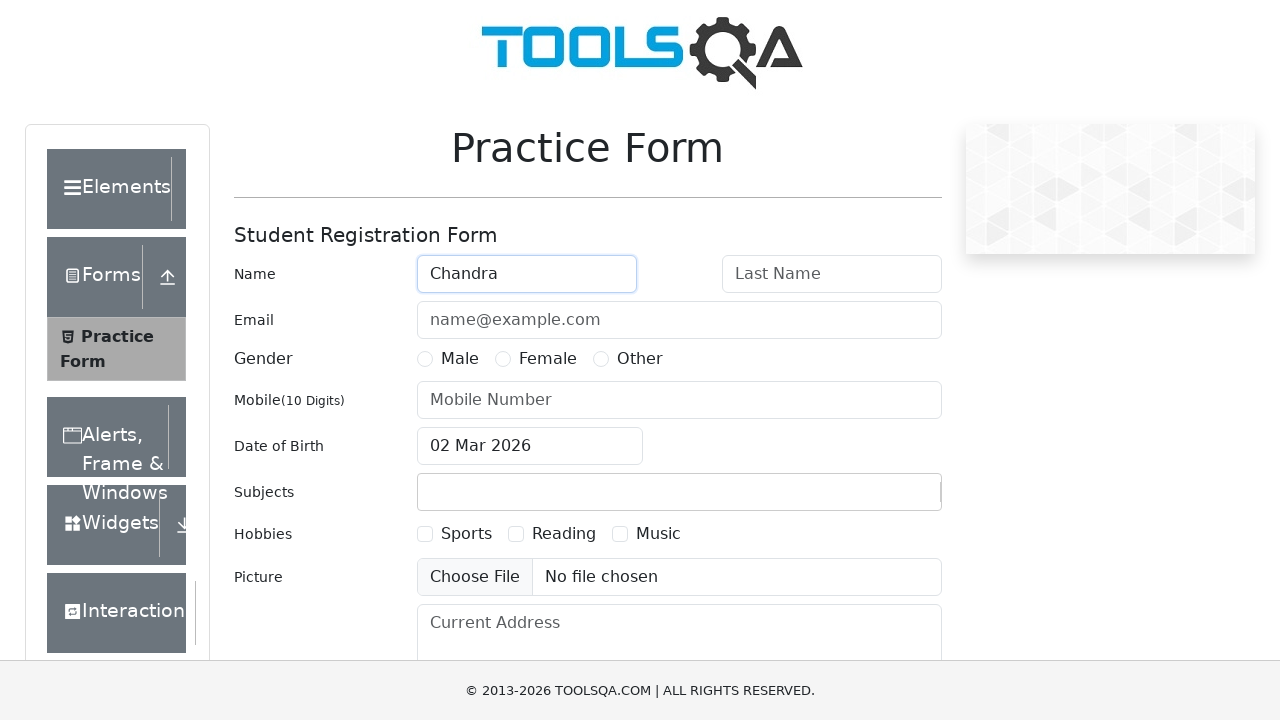

Filled last name field with 'sekhar' on input#lastName
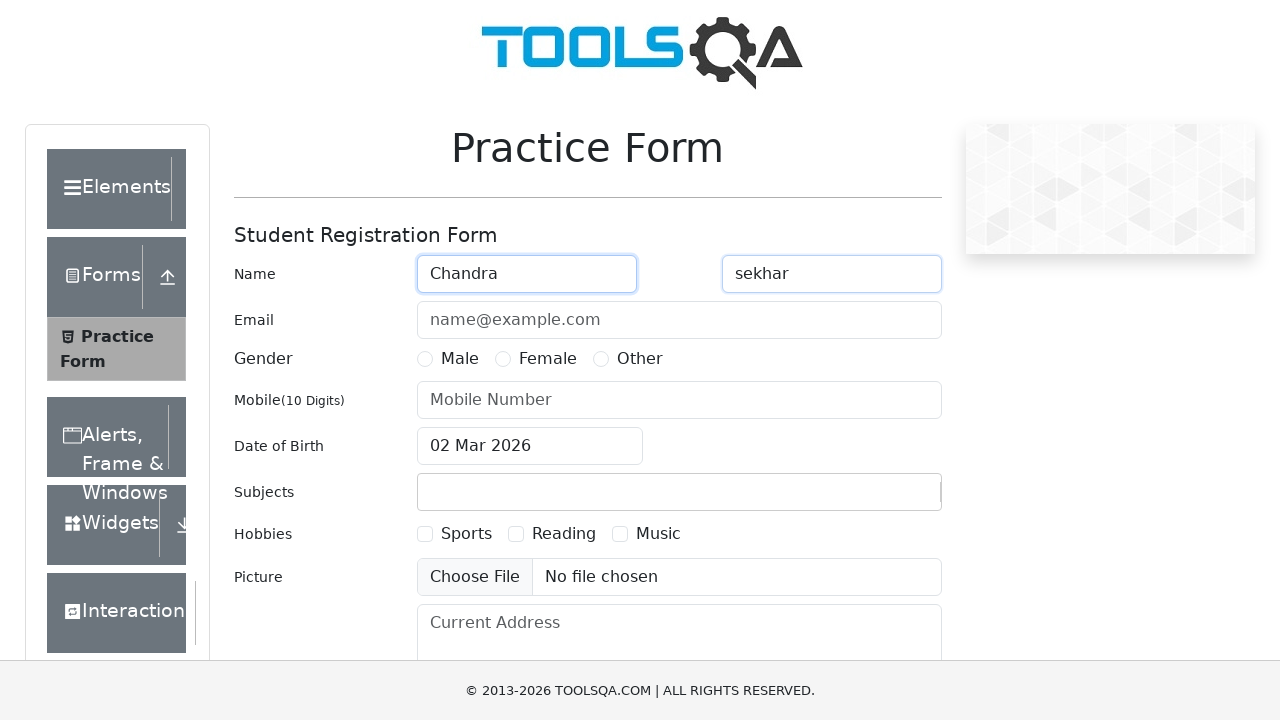

Filled email field with 'sekharc5916@gmail.com' on input#userEmail
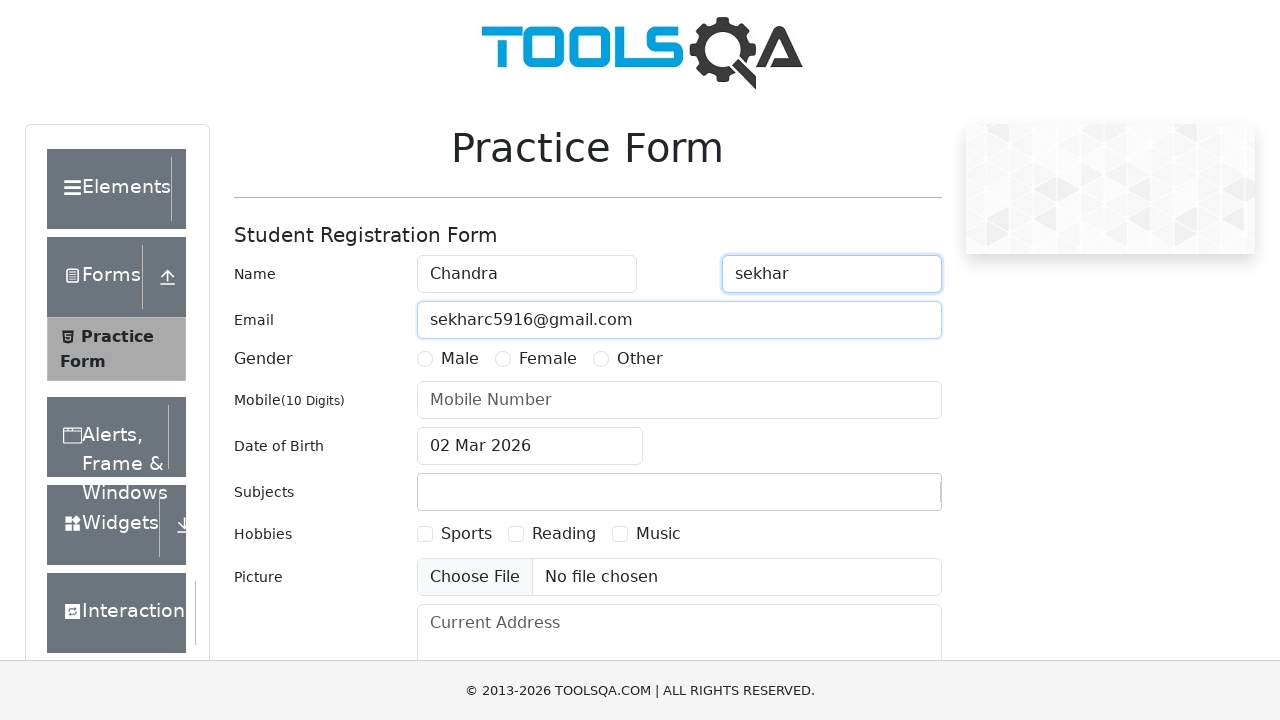

Selected Female gender option at (548, 359) on label:text('Female')
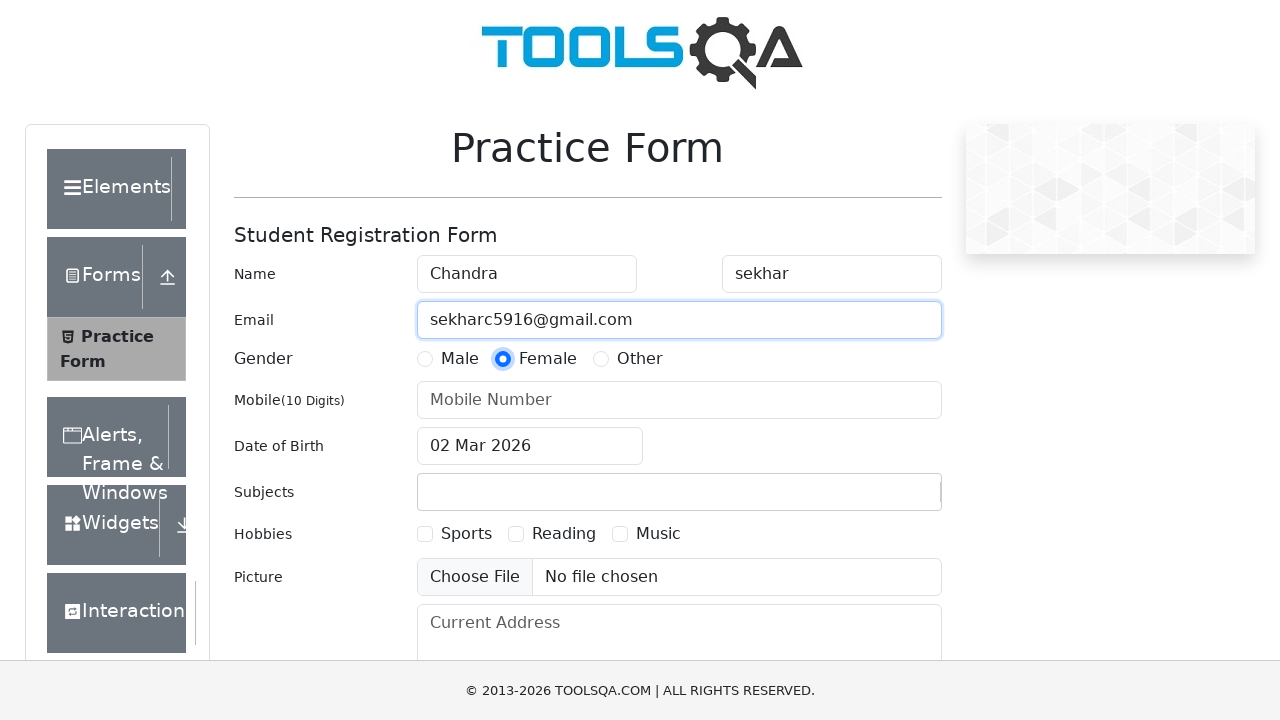

Filled mobile number field with '8500617448' on input#userNumber
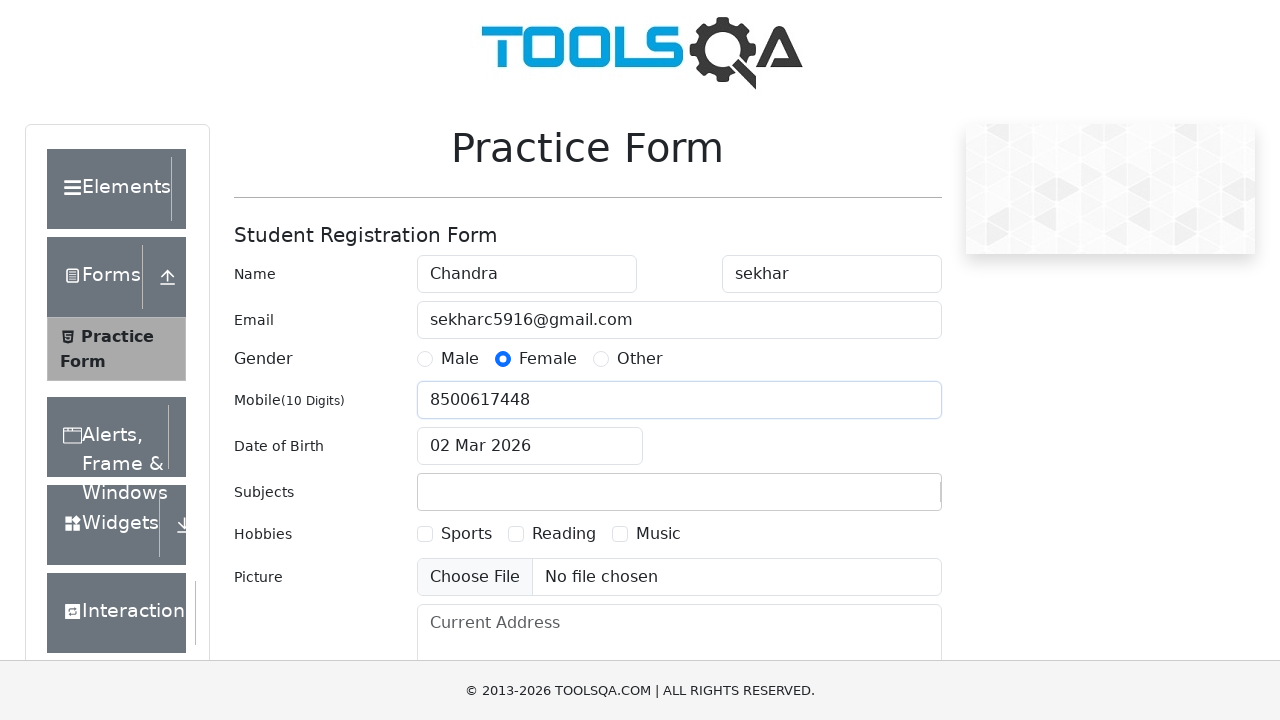

Clicked date of birth input field to open date picker at (530, 446) on #dateOfBirthInput
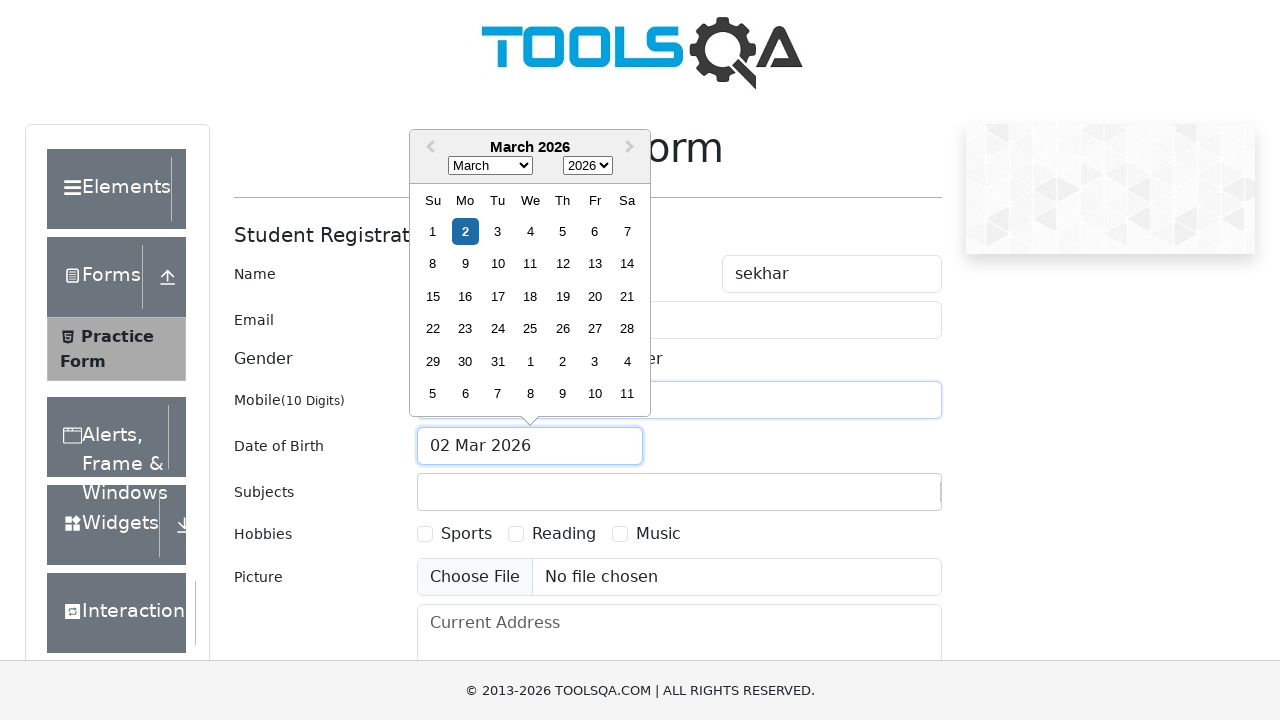

Selected year 1994 from date picker dropdown on .react-datepicker__year-select
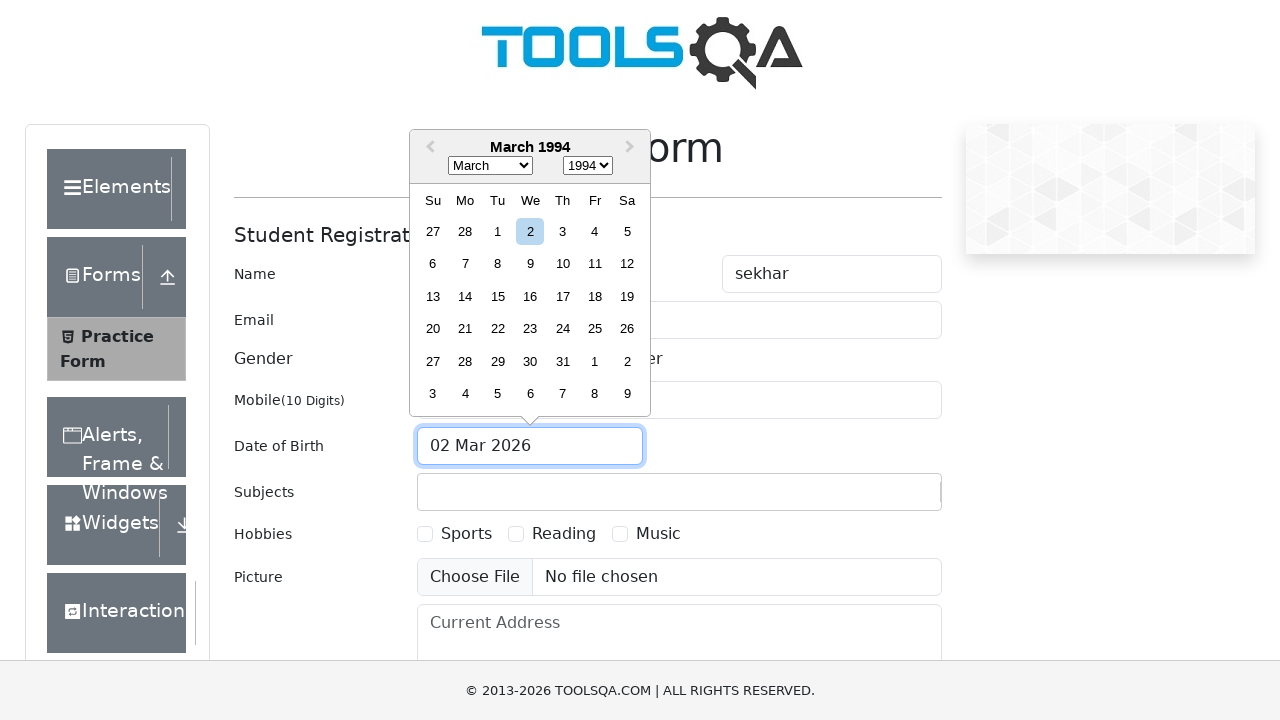

Selected August month from date picker dropdown on .react-datepicker__month-select
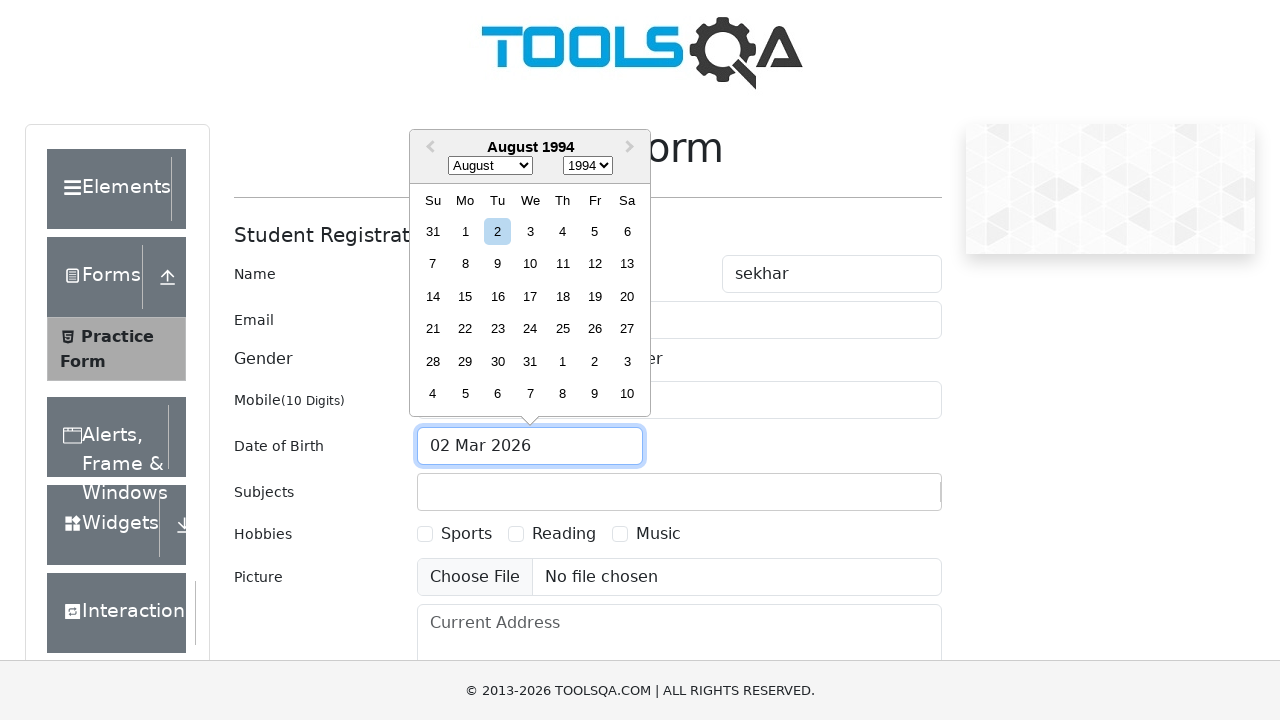

Selected day 10 from date picker calendar at (530, 264) on xpath=//div[contains(@class, 'react-datepicker__day') and not(contains(@class, '
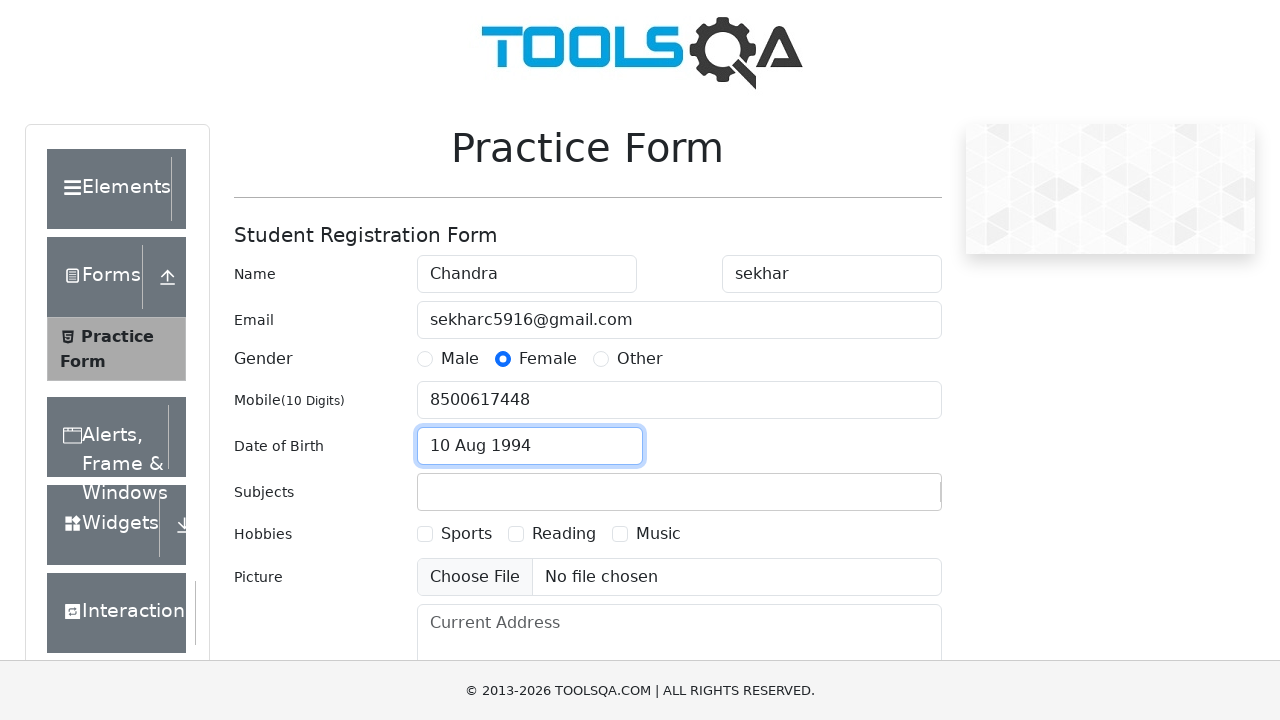

Filled subjects input field with 'Computer Science' on #subjectsInput
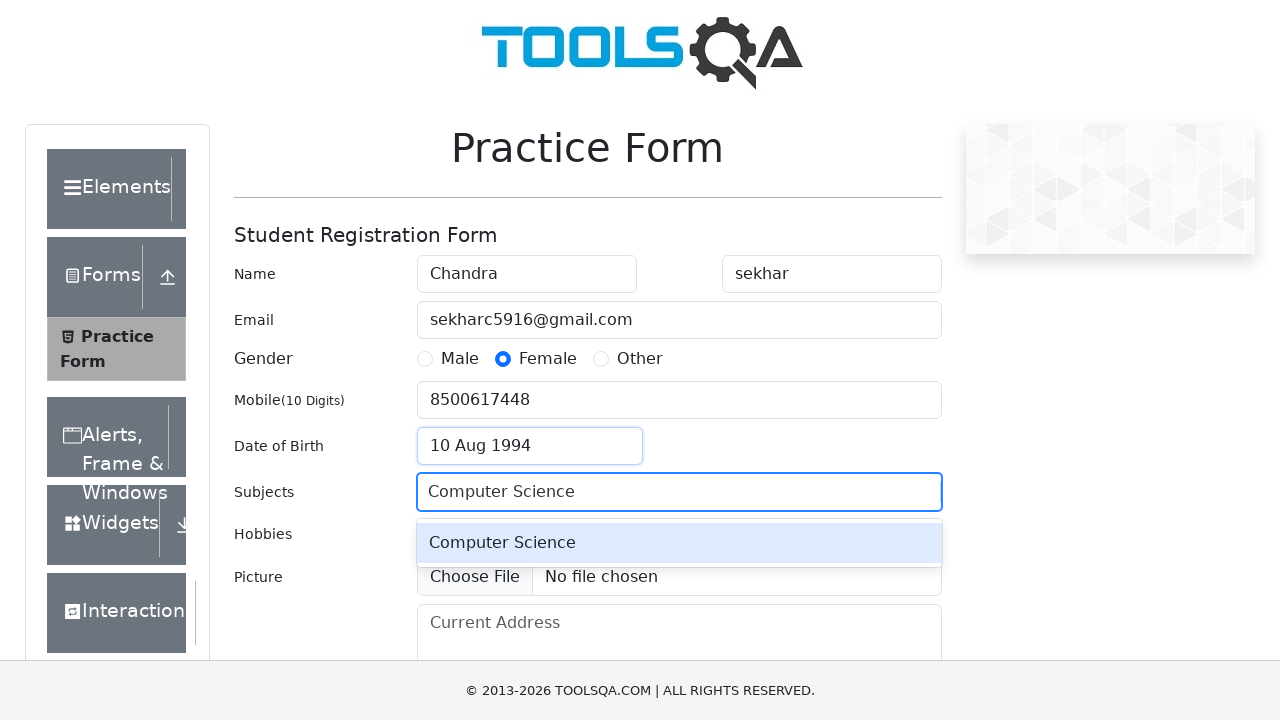

Pressed Enter to confirm Computer Science subject selection on #subjectsInput
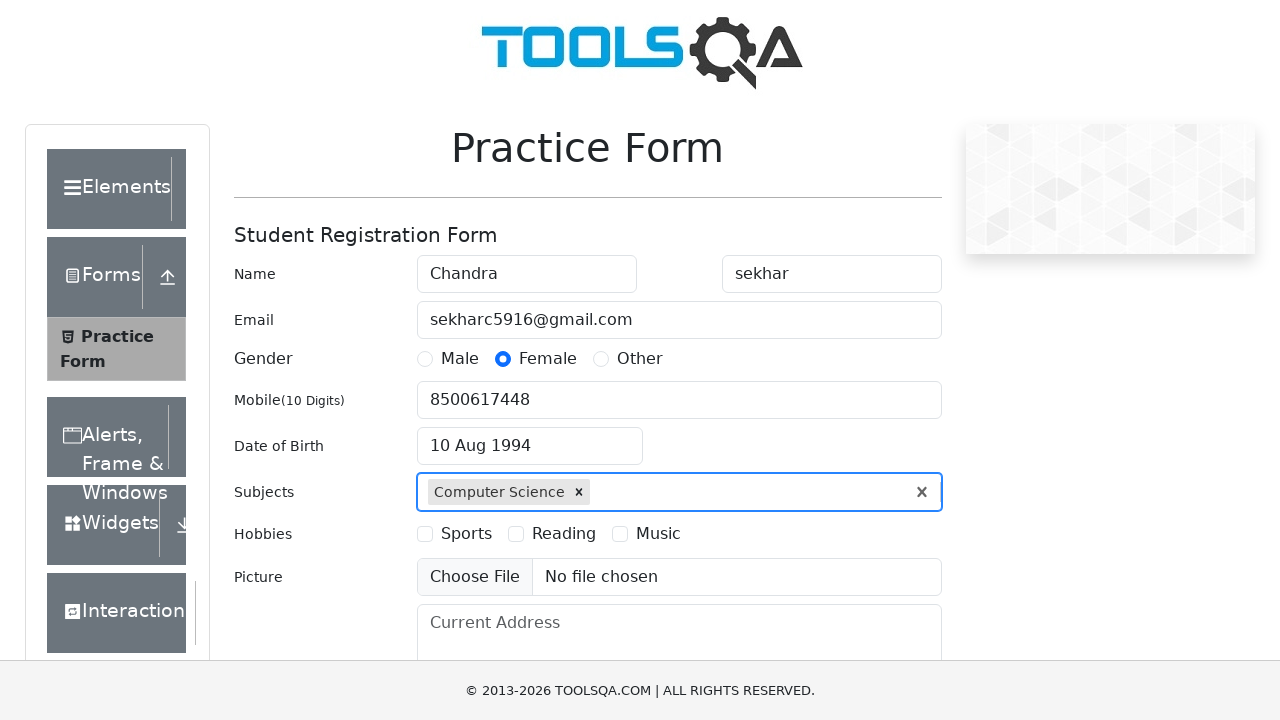

Selected Sports hobby checkbox at (466, 534) on label:text('Sports')
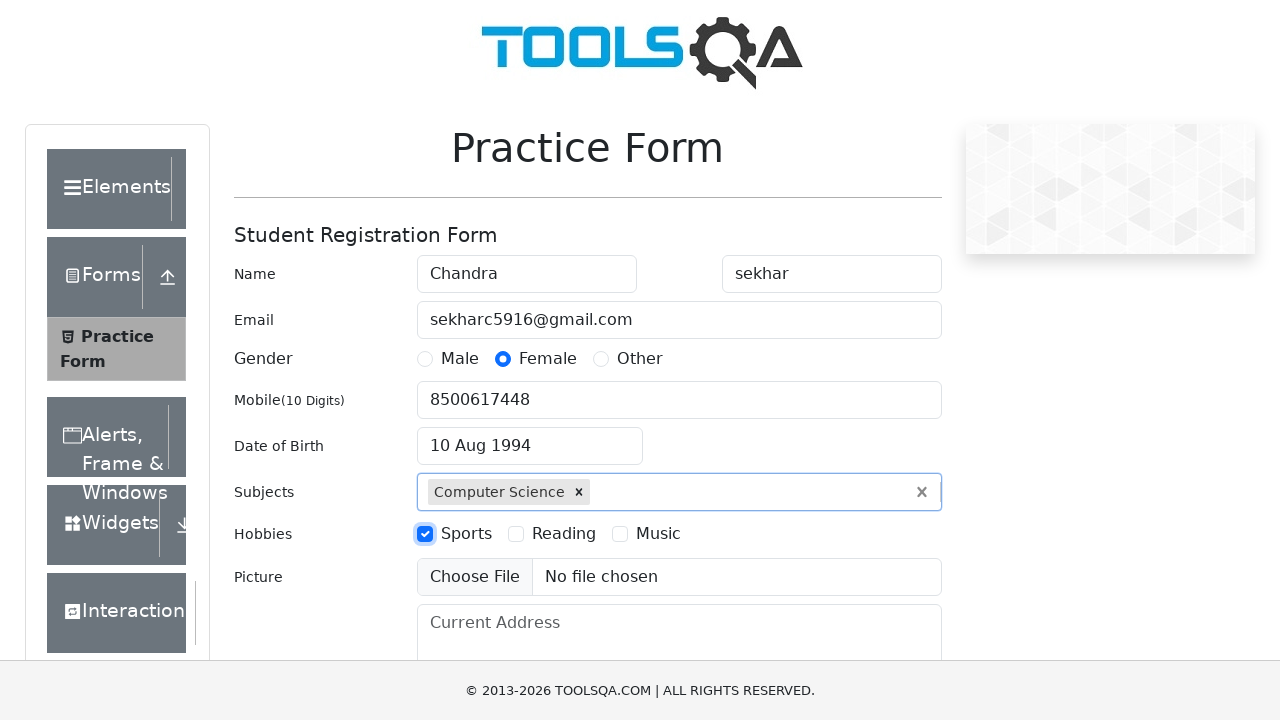

Selected Reading hobby checkbox at (564, 534) on label:text('Reading')
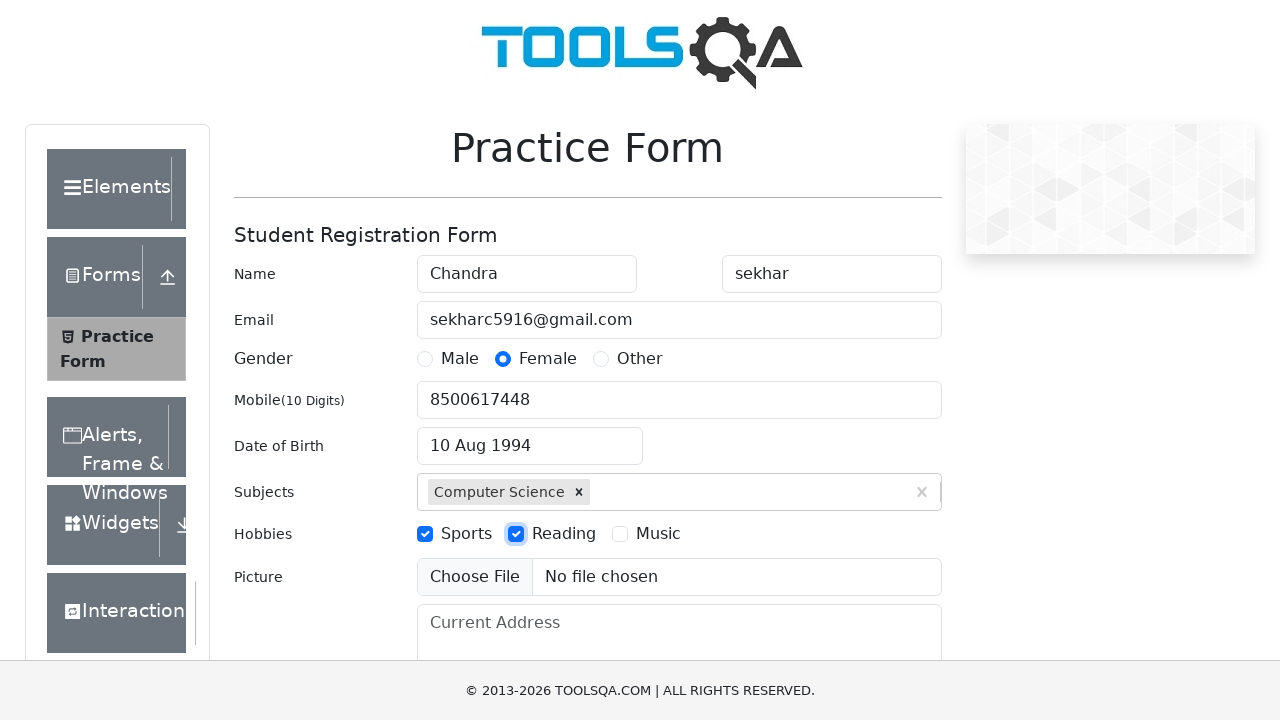

Scrolled down 300 pixels to see submit button
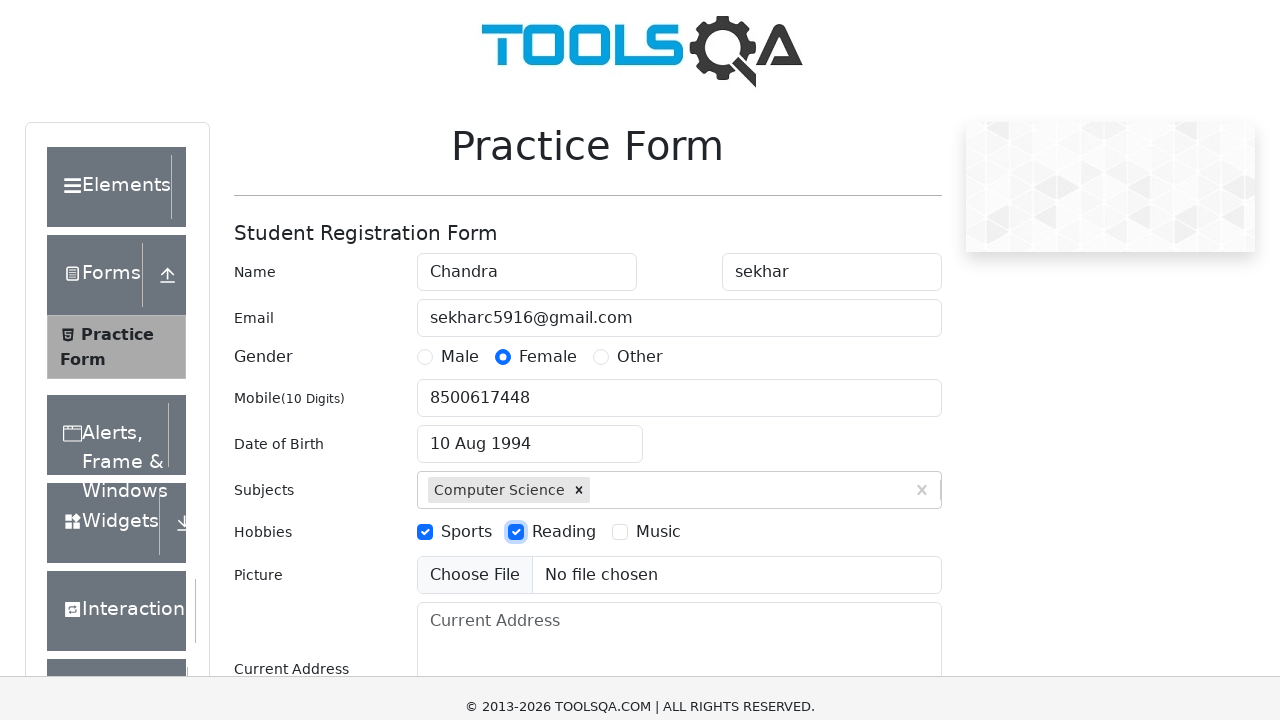

Waited 1000ms for form to be ready
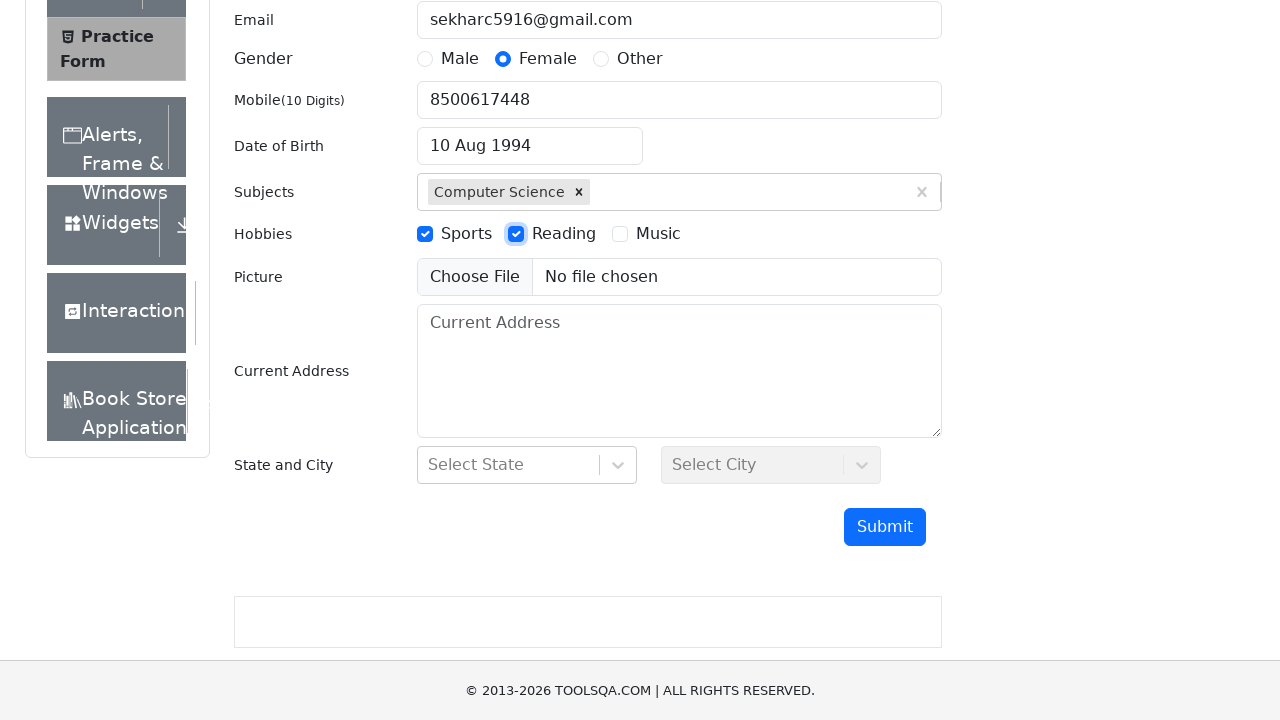

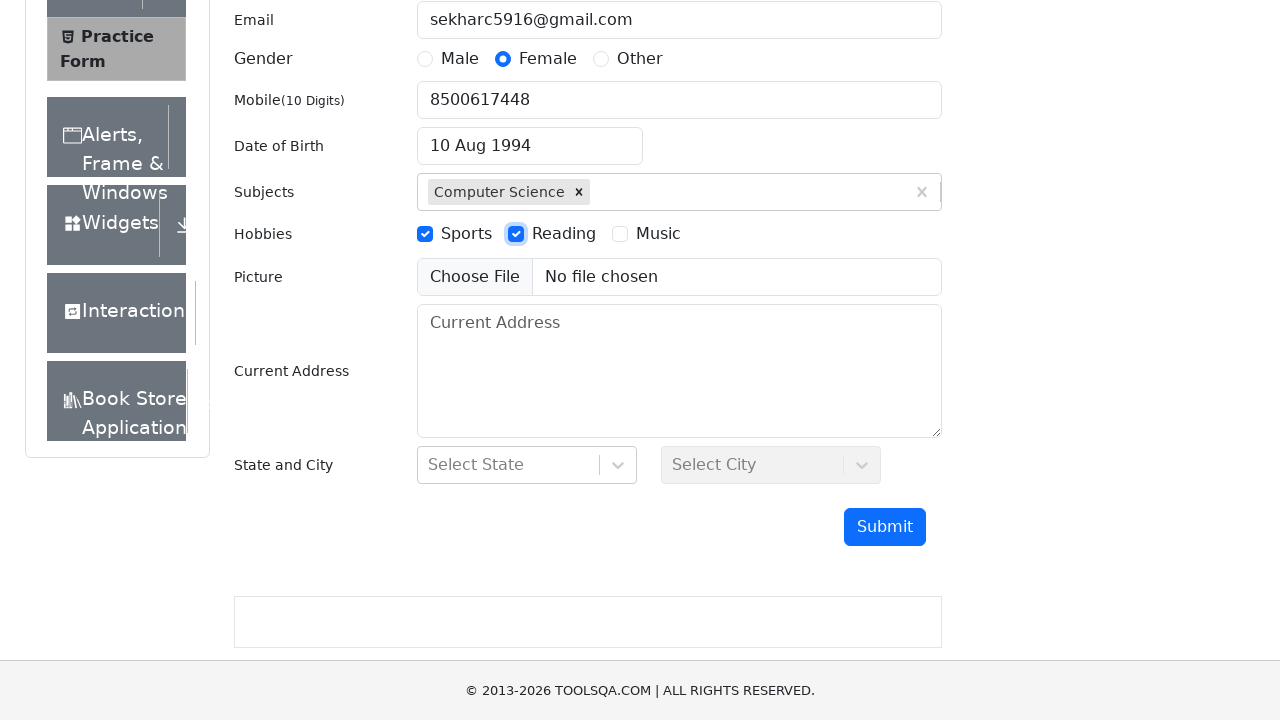